Navigates to USPS homepage and clicks on the Send Mail & Packages link to verify navigation

Starting URL: https://www.usps.com/

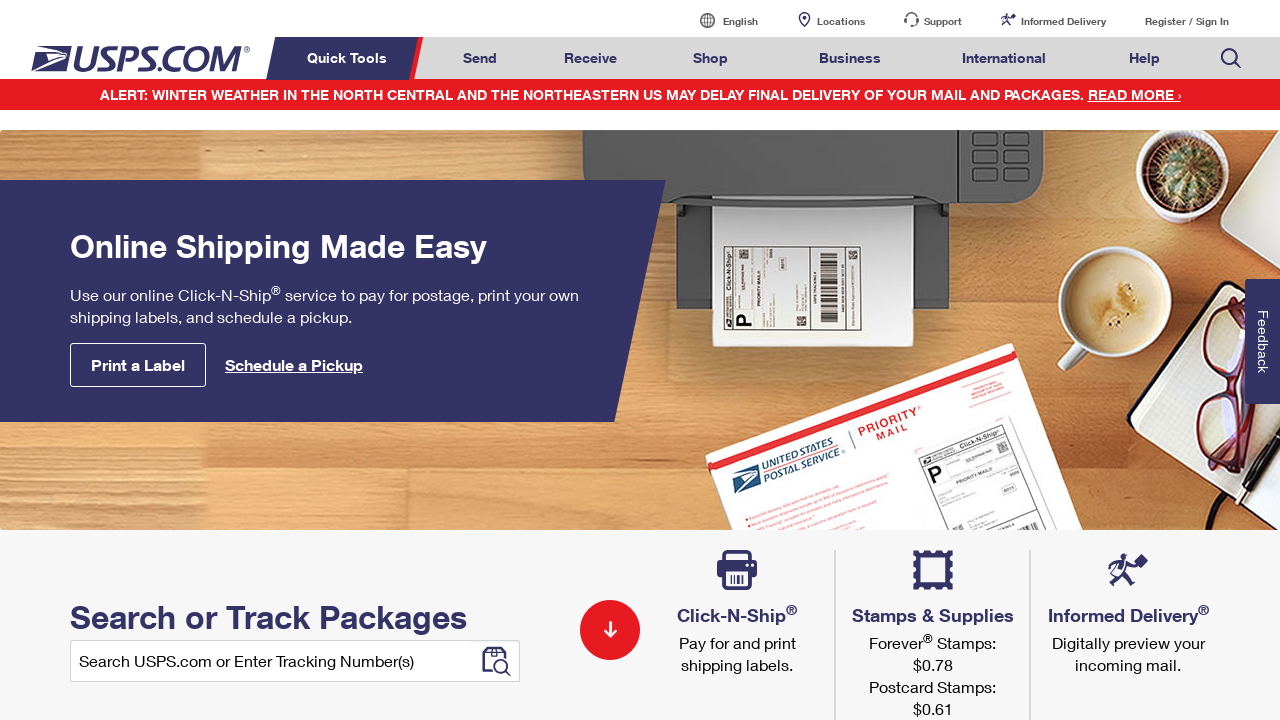

Clicked on Send Mail & Packages link at (480, 58) on a#mail-ship-width
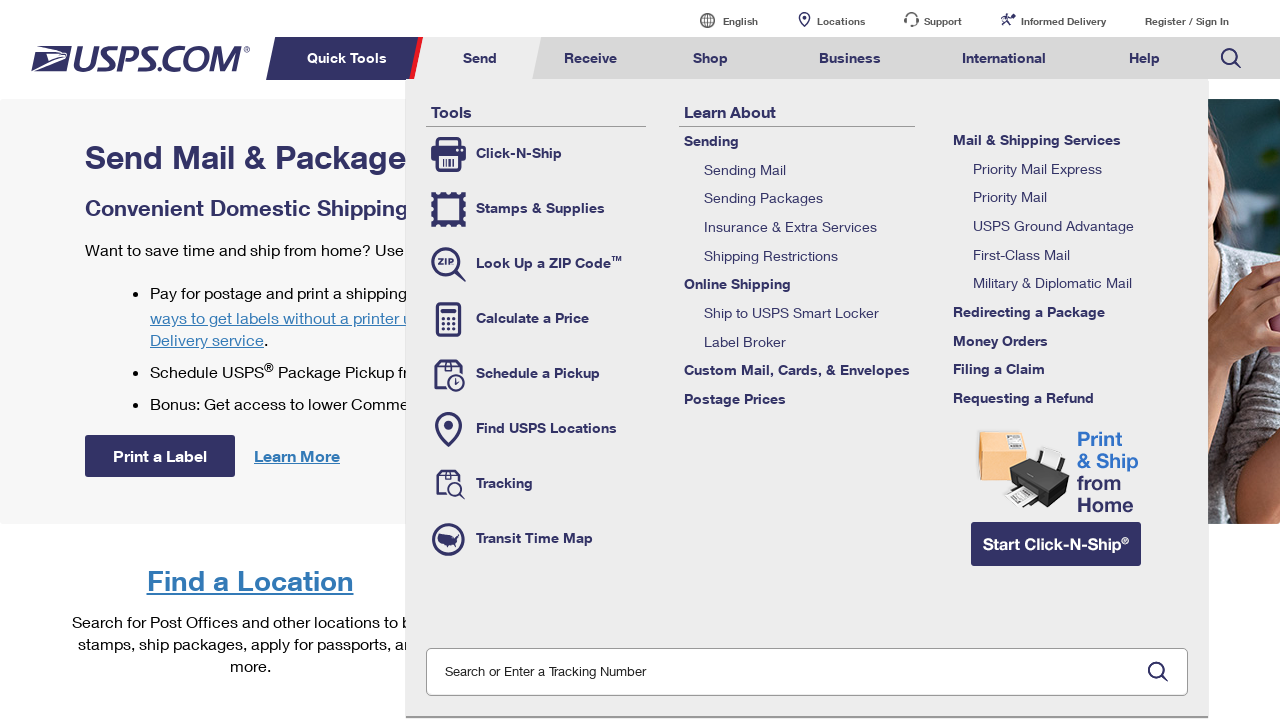

Page load state completed
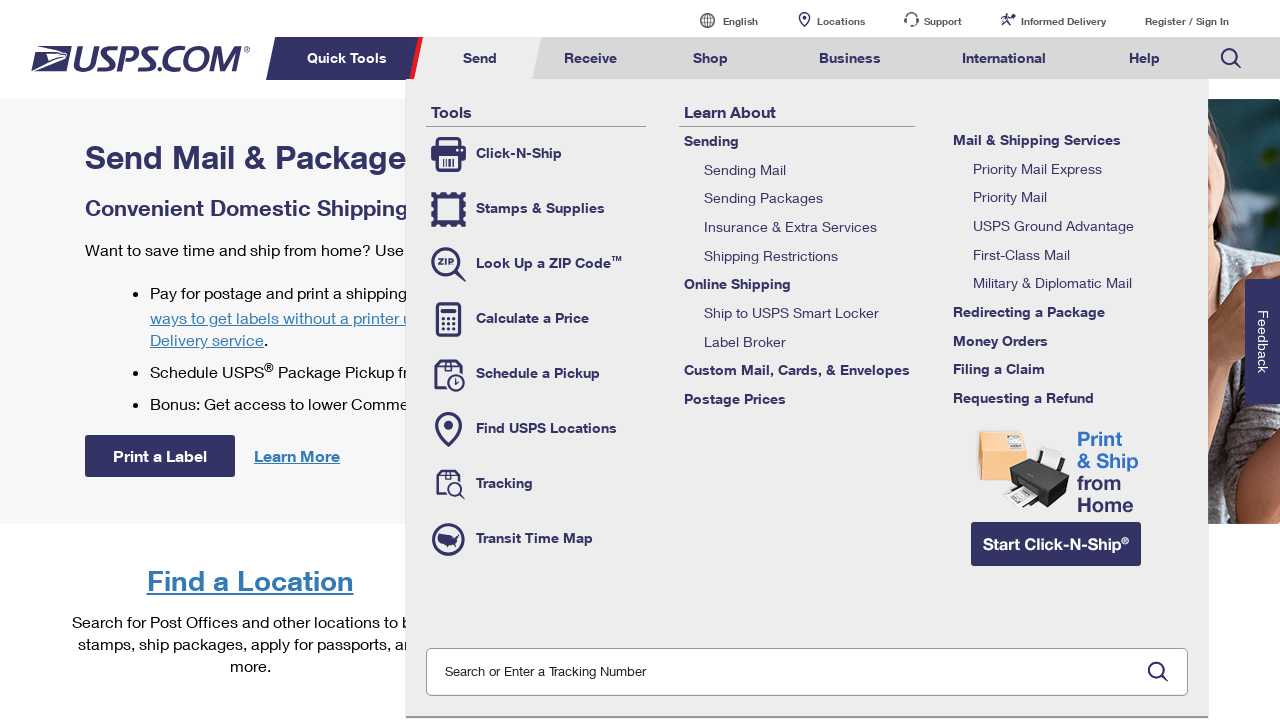

Verified page title is 'Send Mail & Packages | USPS'
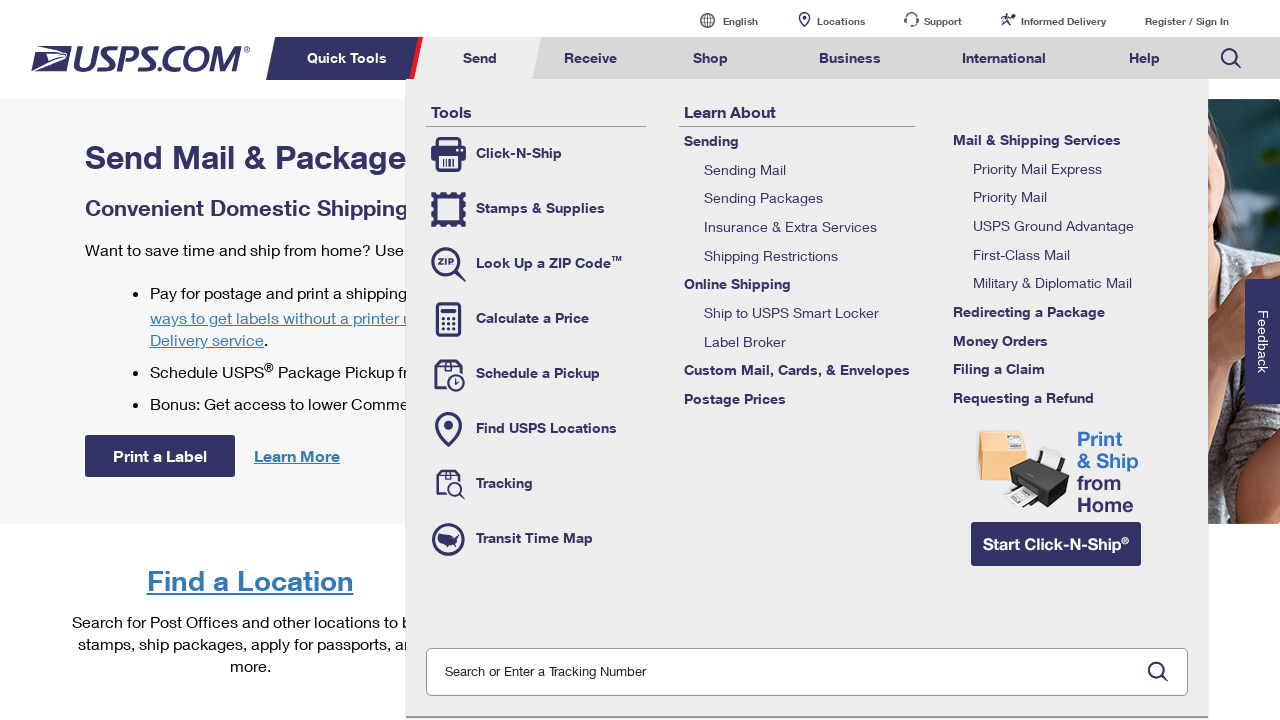

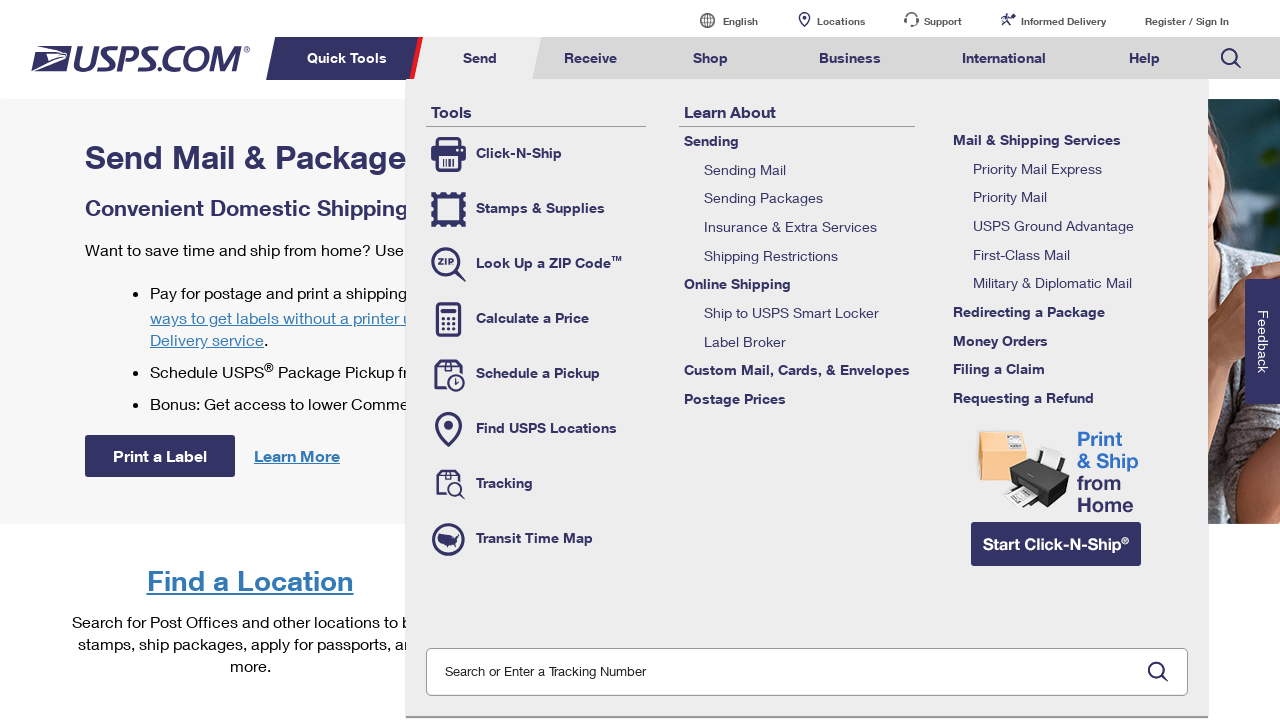